Tests shadow DOM element interaction on a PWA books application by searching for books using two different shadow DOM locator approaches - first searching for "Chetan Bhagat", navigating back, then searching for "Ravinder Singh".

Starting URL: https://books-pwakit.appspot.com/

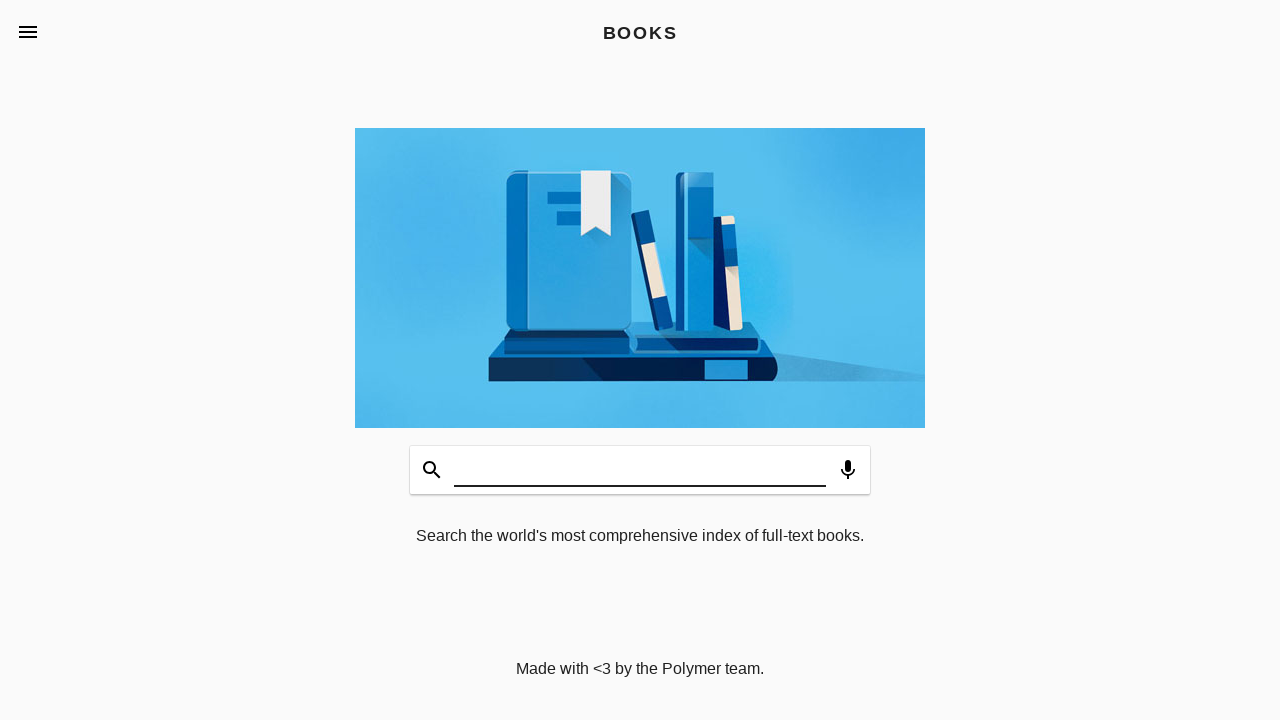

Filled search field with 'Chetan Bhagat' using parent shadow element locator on book-app[apptitle='BOOKS'] #input
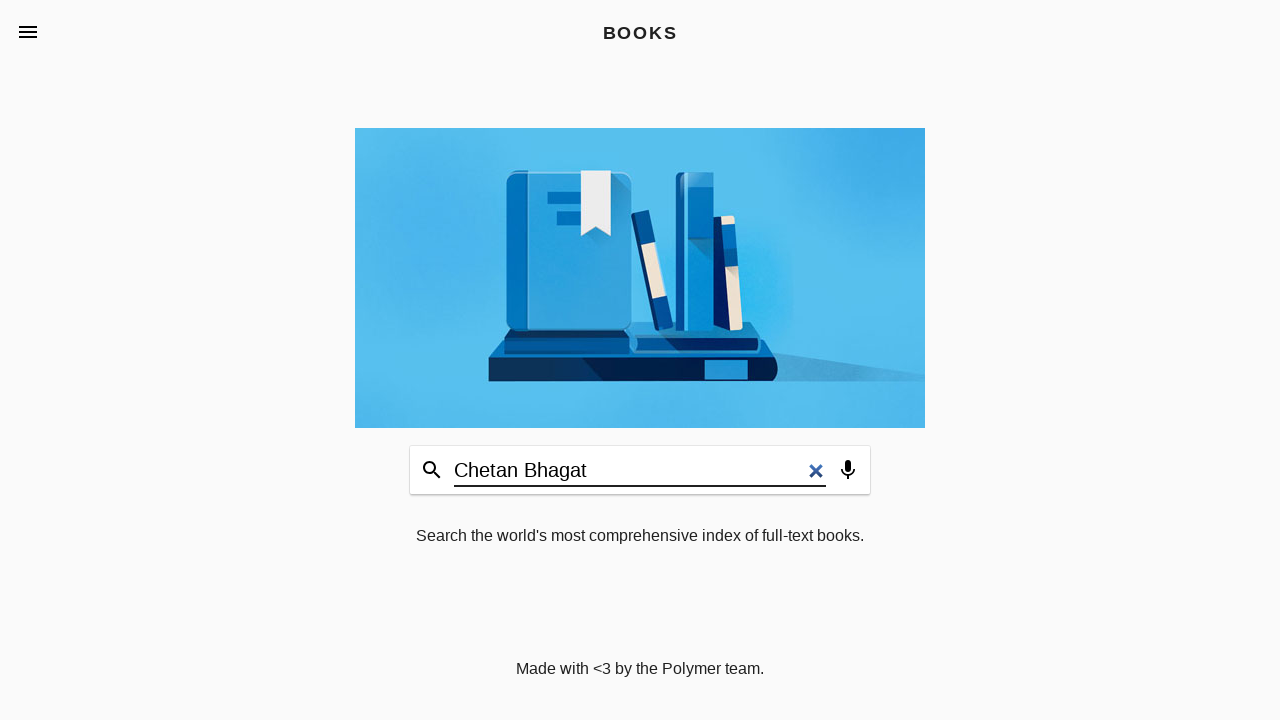

Pressed Enter to submit search for 'Chetan Bhagat'
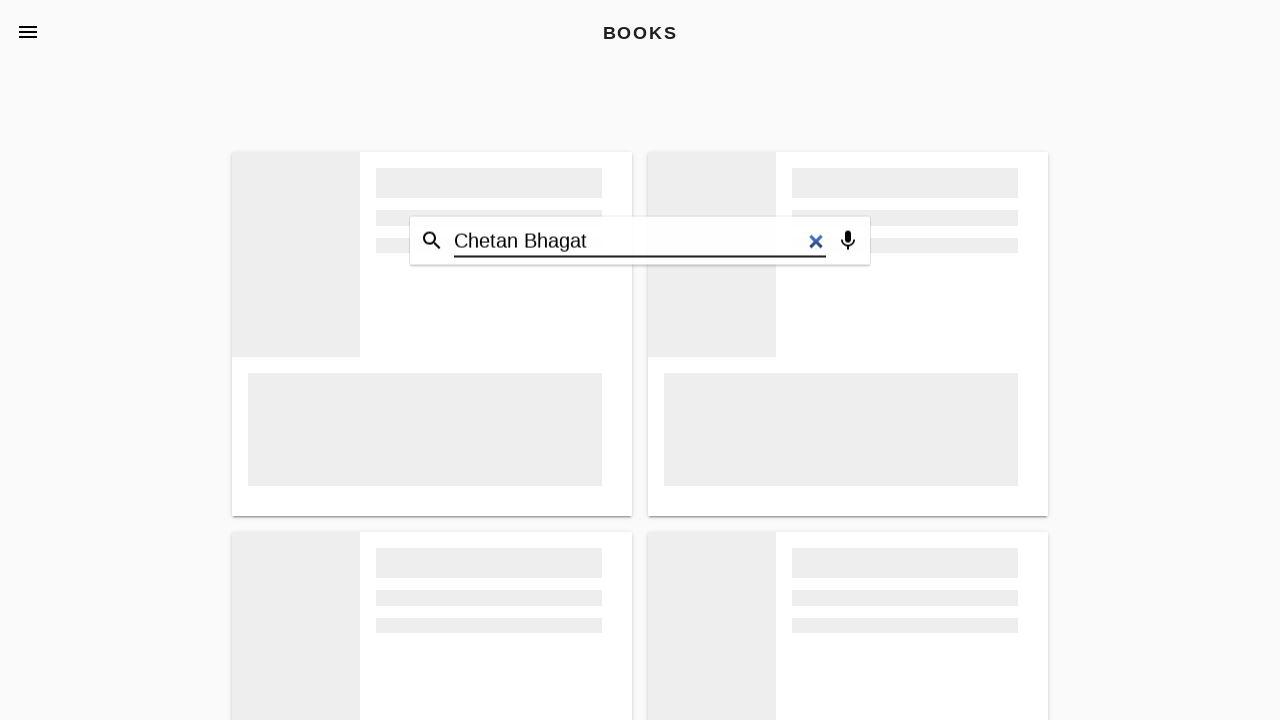

Waited for search results to load
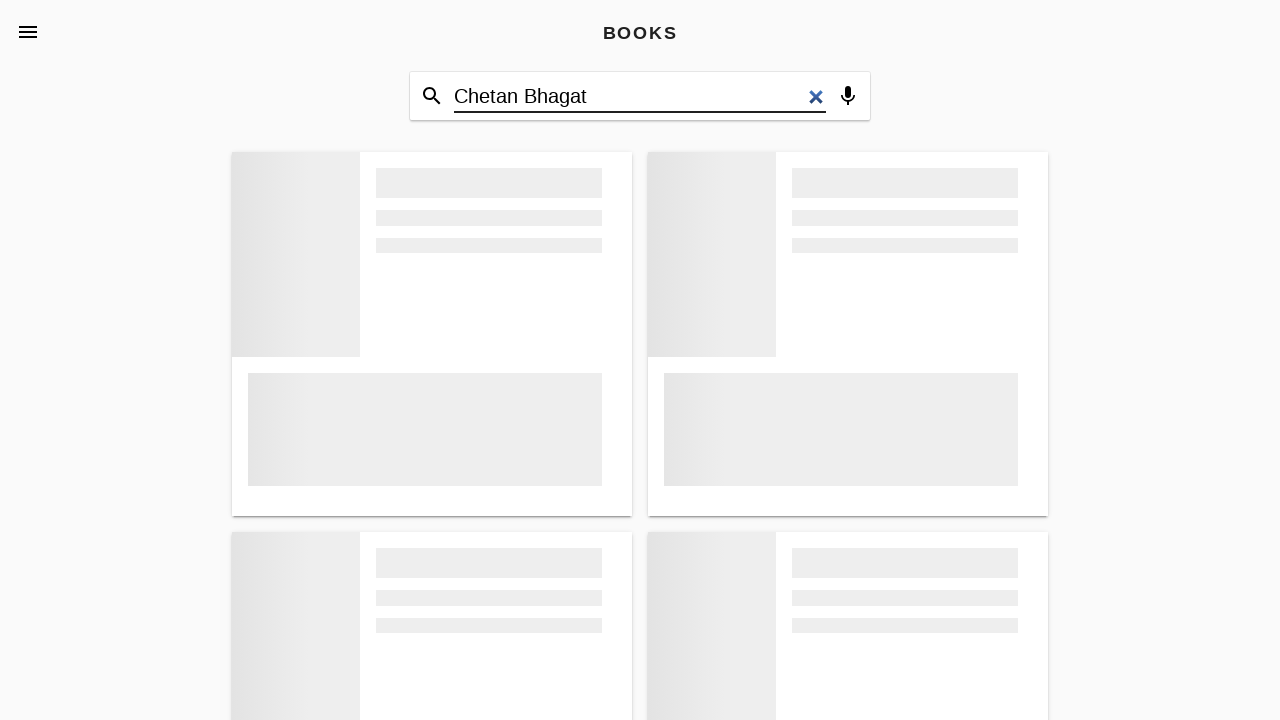

Navigated back to home page
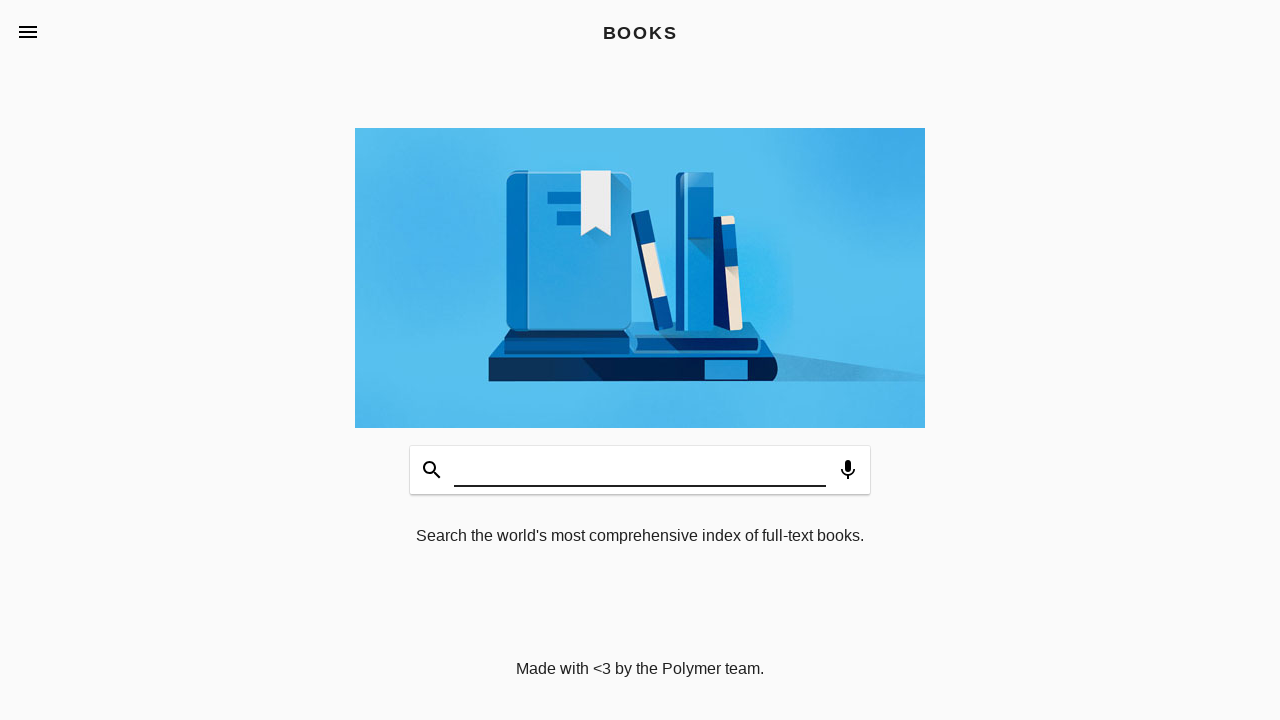

Waited for page to load (domcontentloaded state)
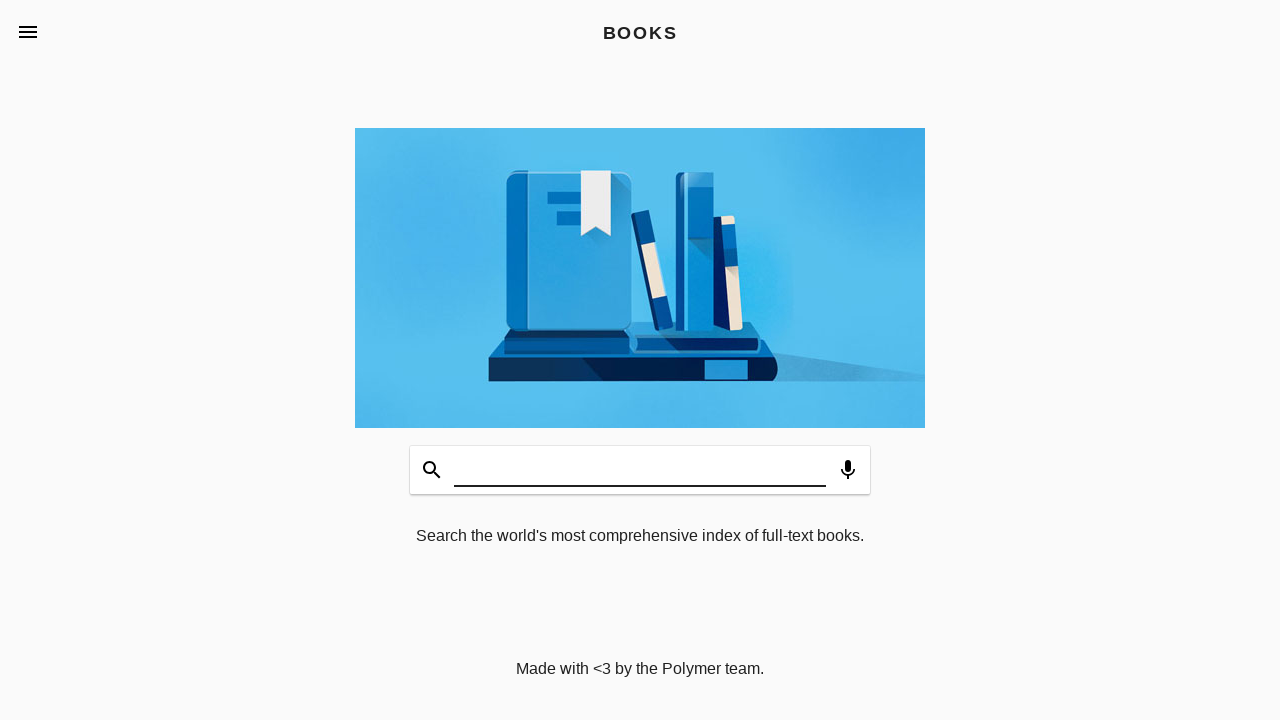

Filled search field with 'Ravinder Singh' using child shadow element locator on book-input-decorator #input
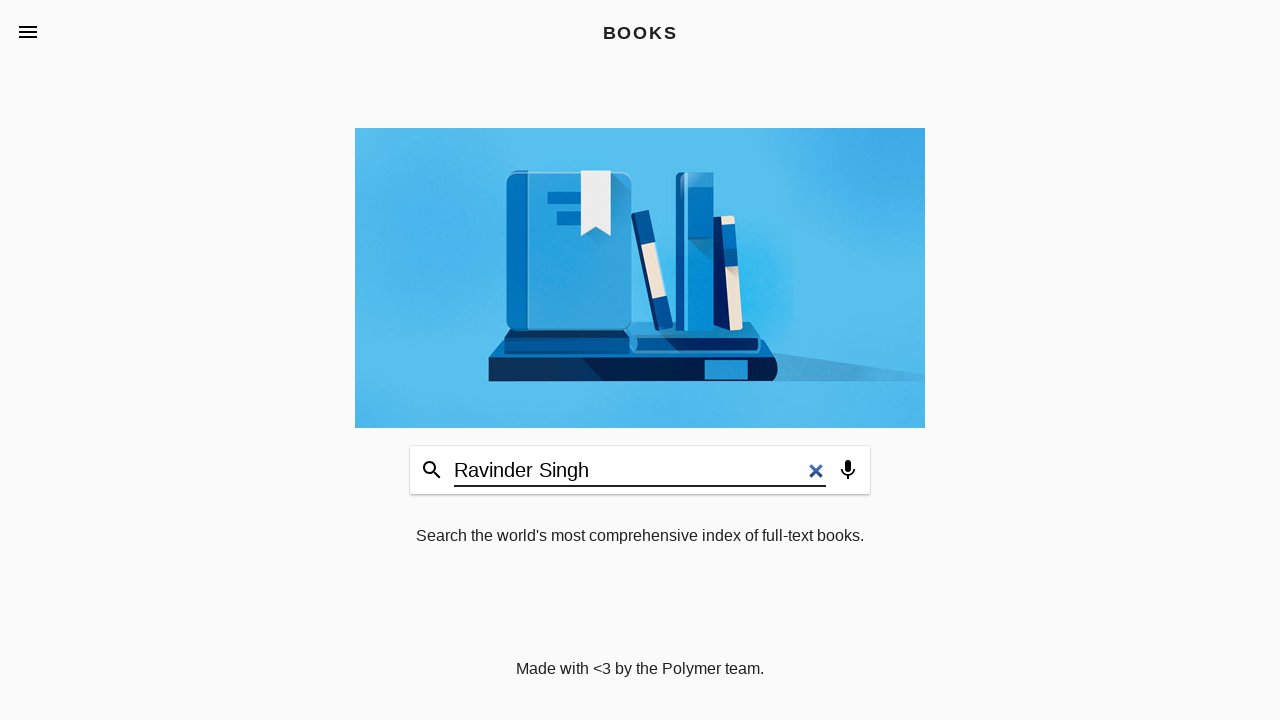

Pressed Enter to submit search for 'Ravinder Singh'
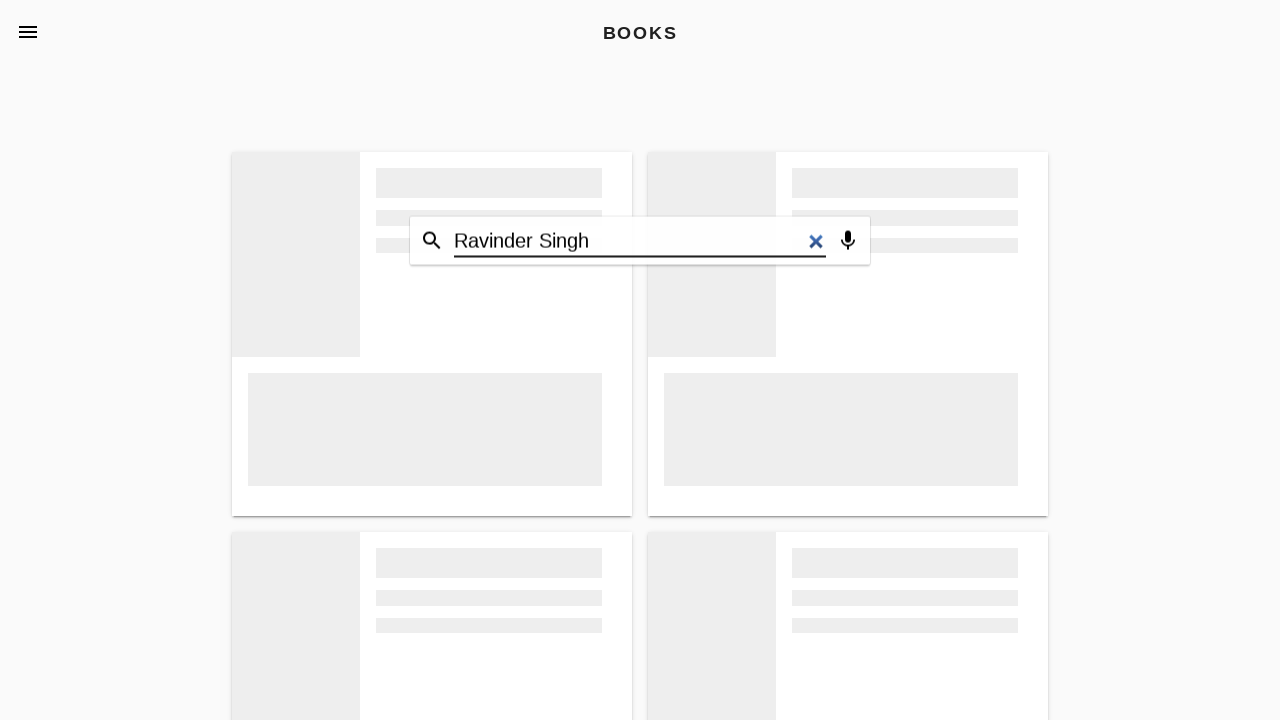

Waited for search results to load
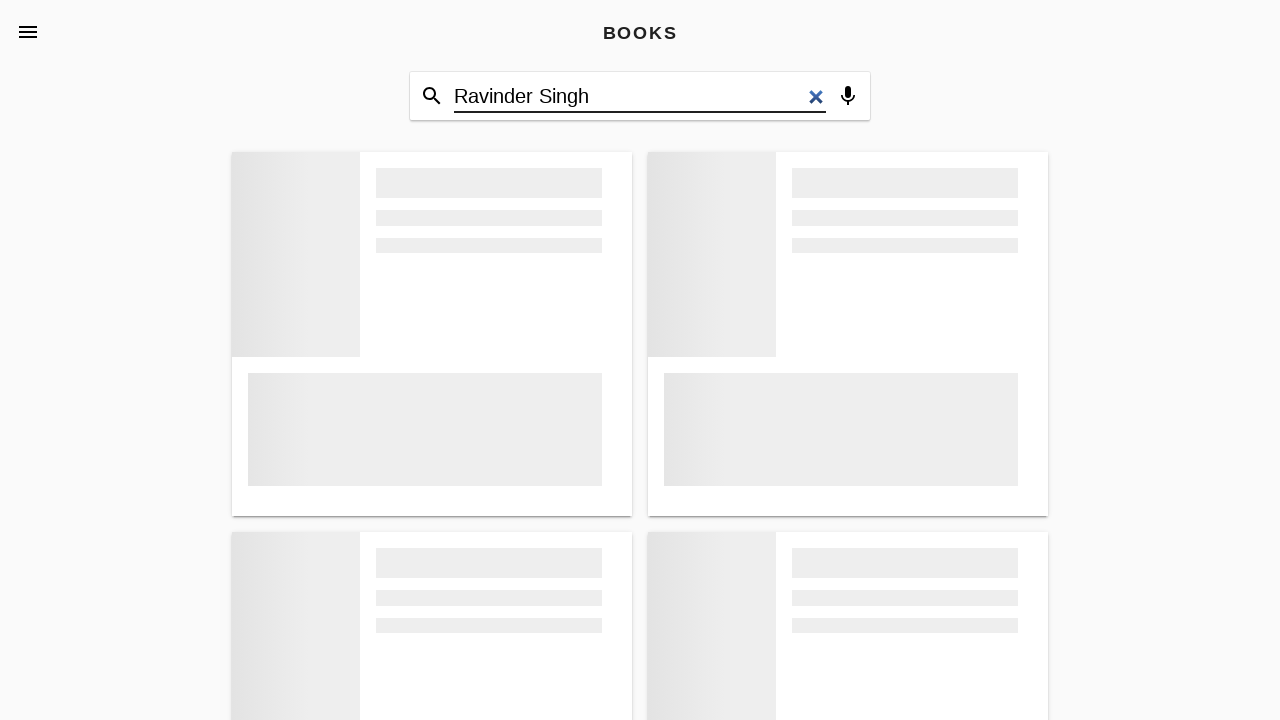

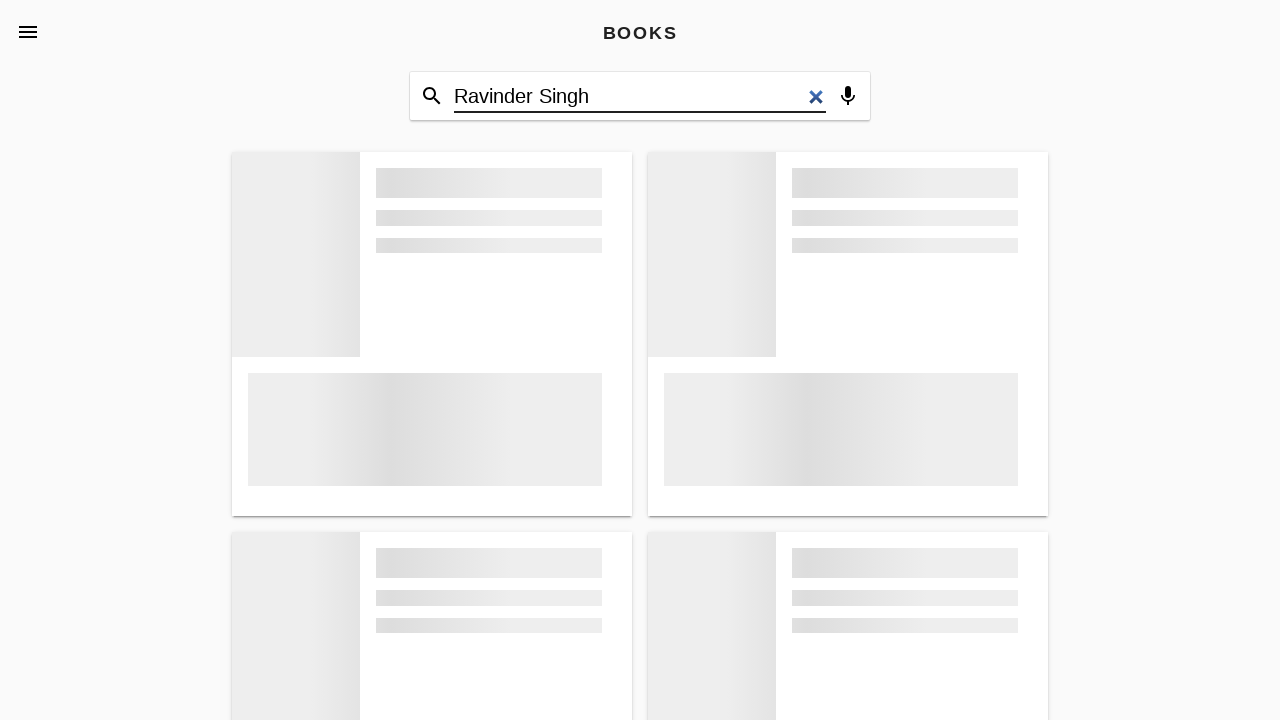